Tests clicking the color change button on the DemoQA dynamic properties page

Starting URL: https://demoqa.com/dynamic-properties

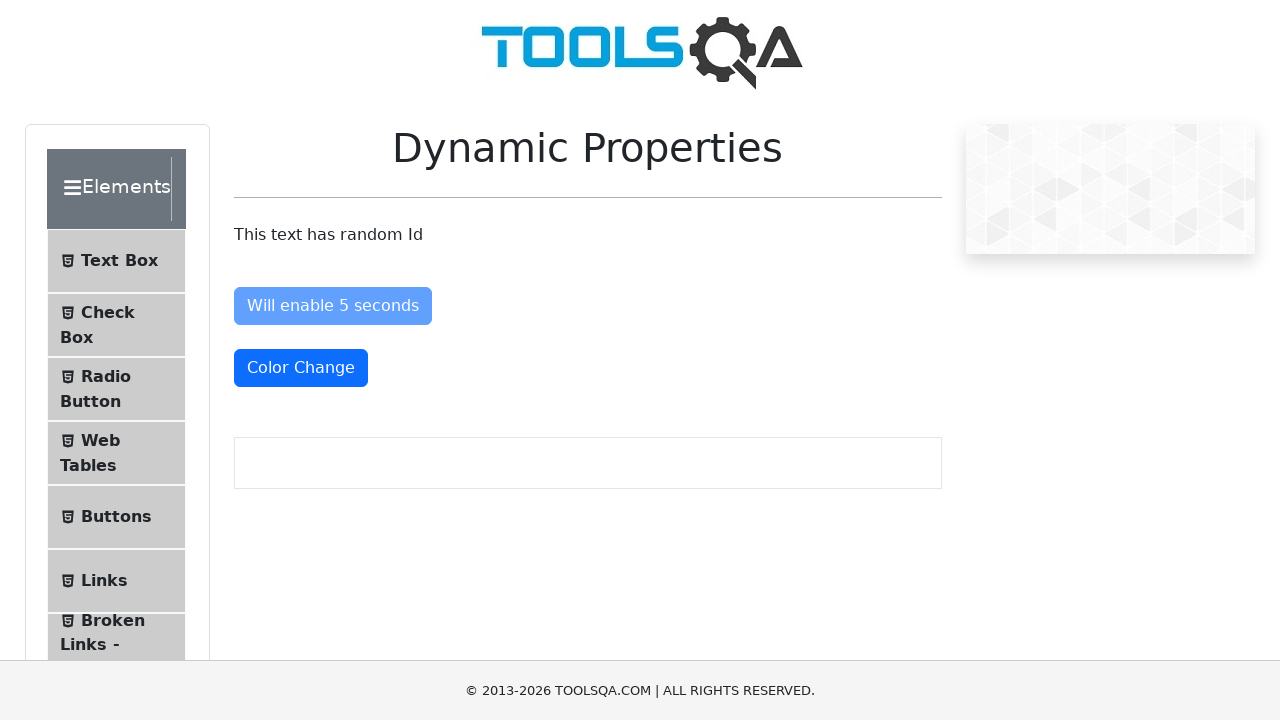

Navigated to DemoQA dynamic properties page
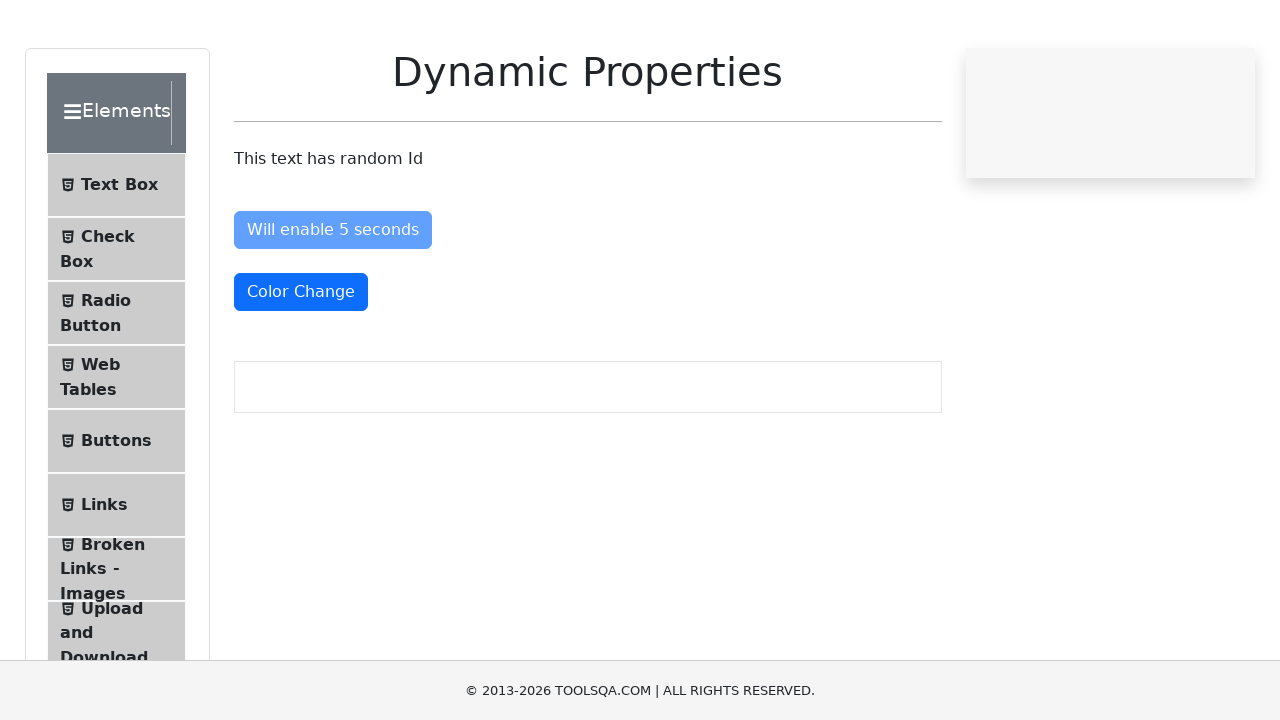

Clicked the color change button at (301, 368) on button#colorChange
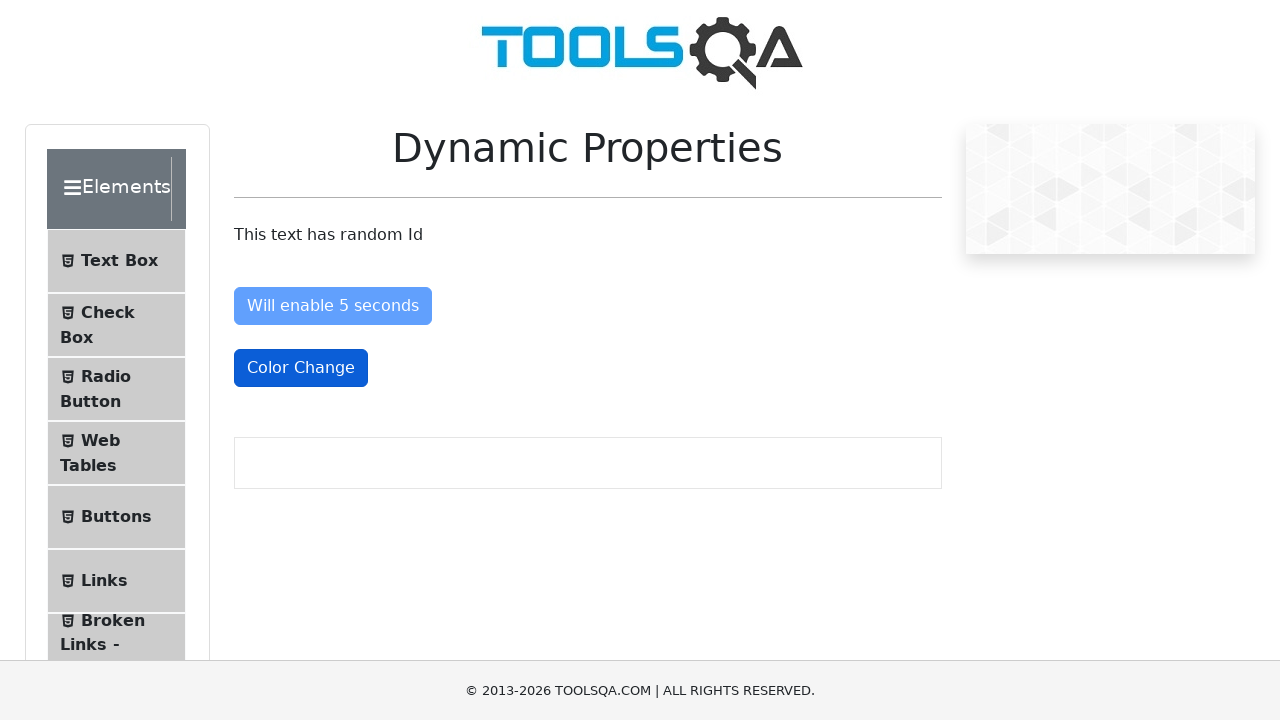

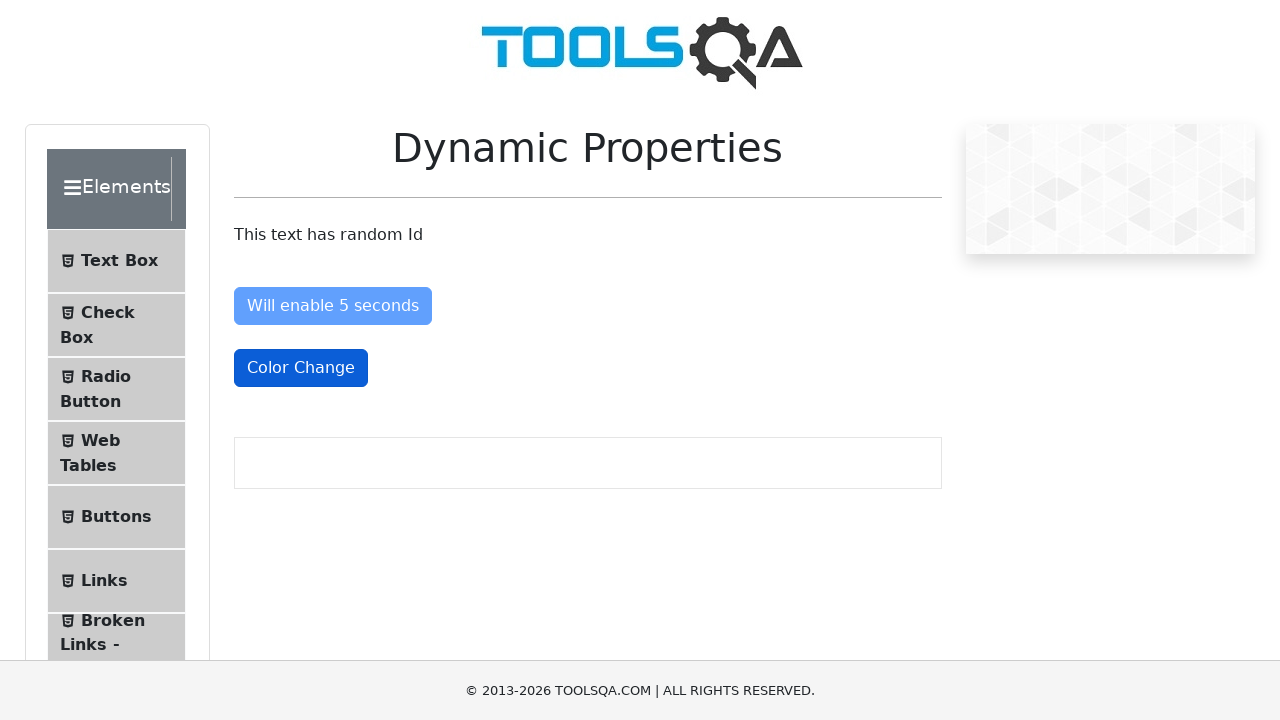